Tests xkcd.com comic navigation by verifying comic images are displayed and that clicking navigation links changes the displayed comic

Starting URL: https://xkcd.com/

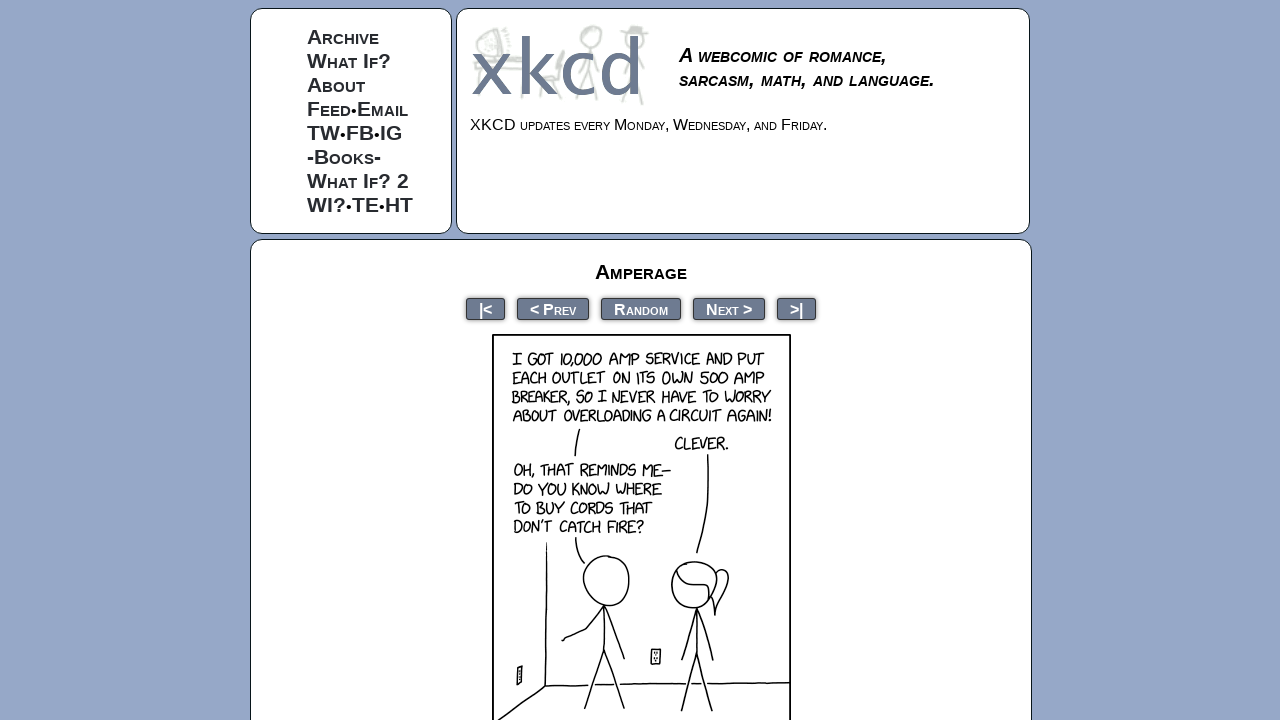

Waited for initial comic image to load
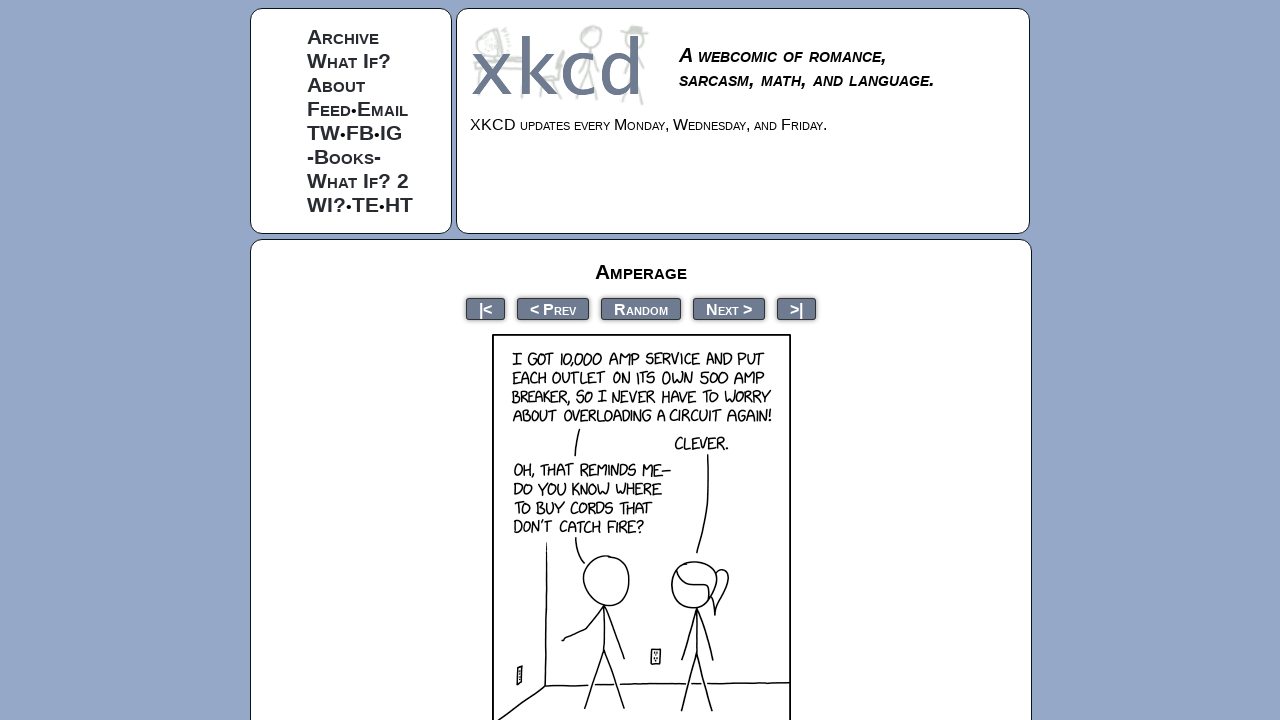

Clicked previous comic navigation link at (553, 308) on xpath=//body/div[@id='middleContainer']/ul[1]/li[2]/a[1]
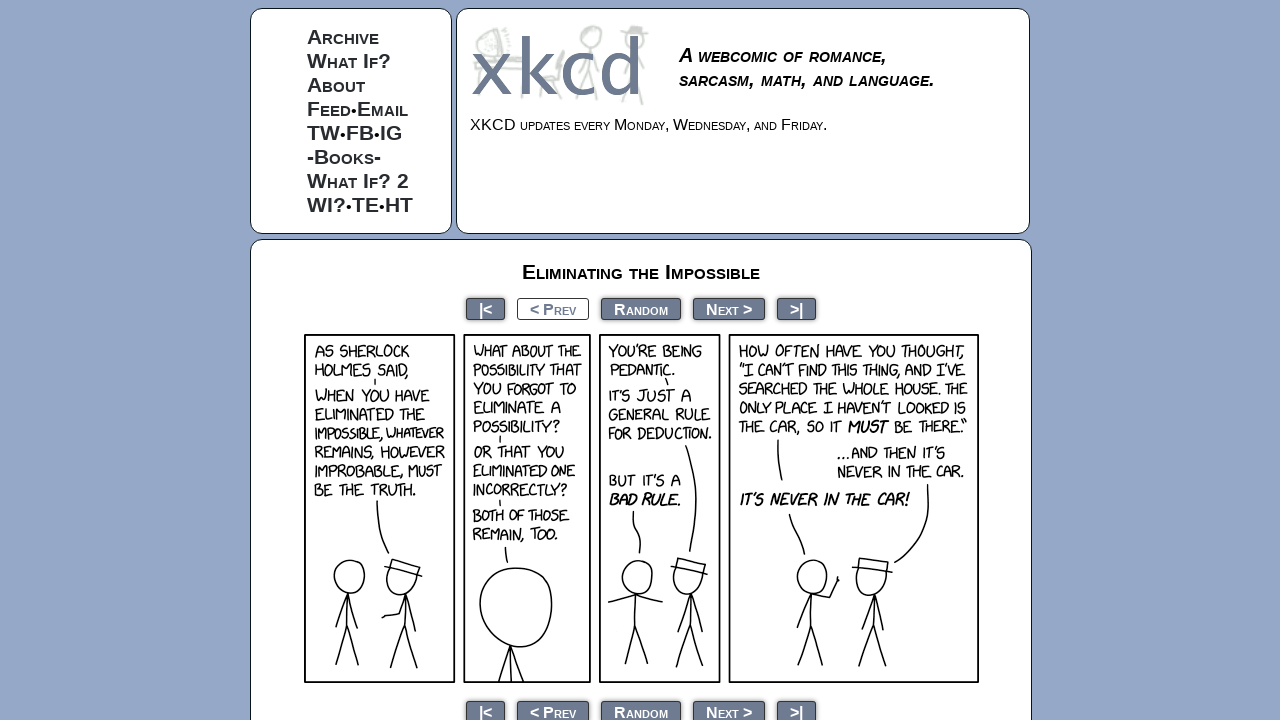

Waited for new comic image to load after first navigation
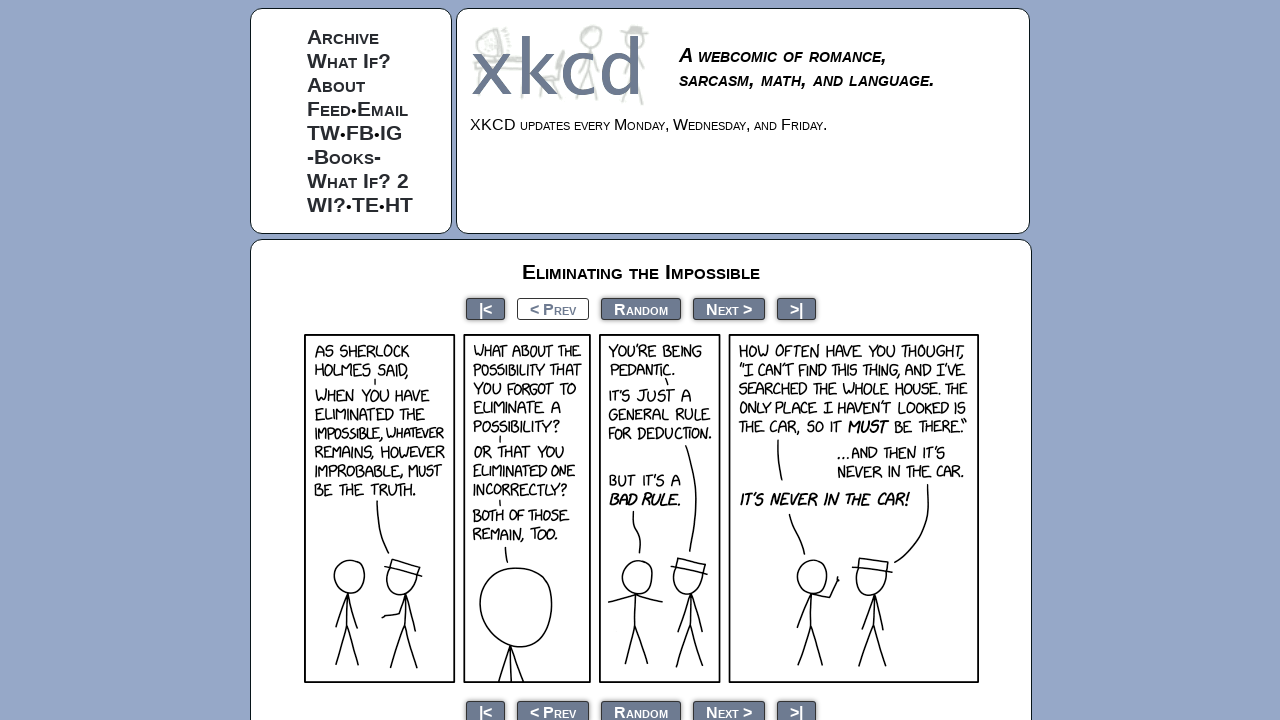

Retrieved first comic image source attribute
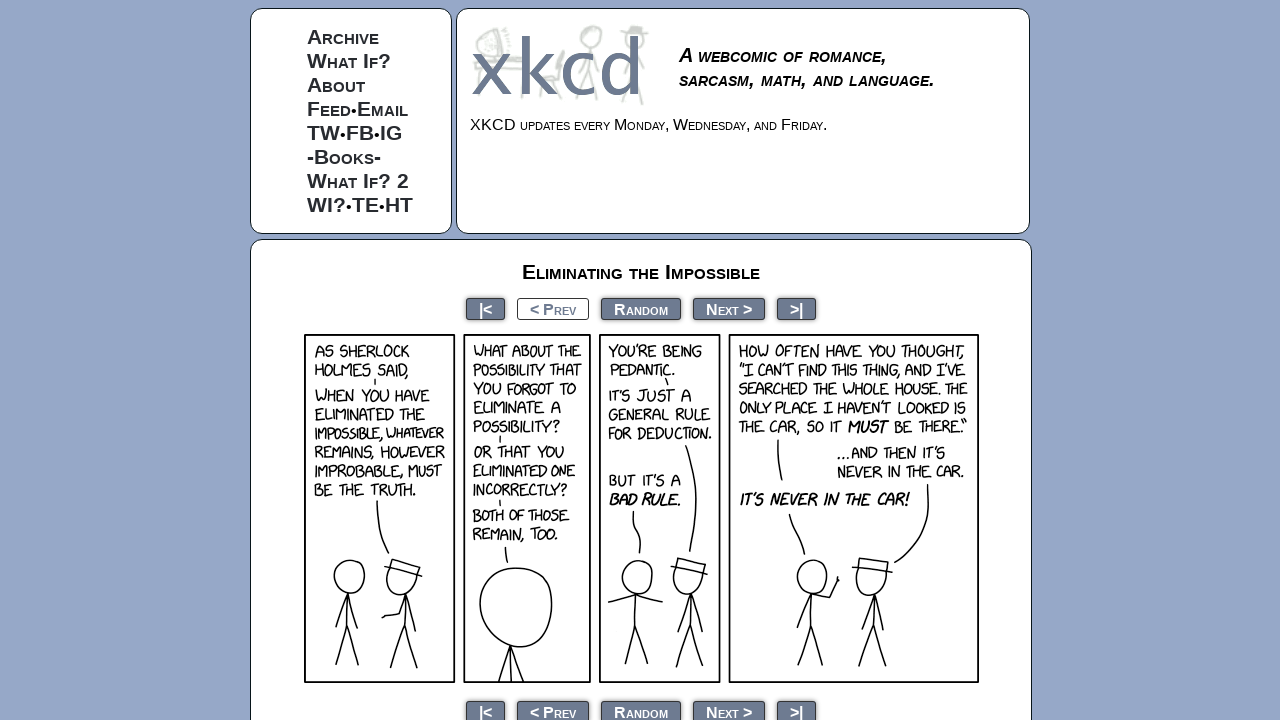

Clicked previous comic navigation link again at (553, 308) on xpath=//body/div[@id='middleContainer']/ul[1]/li[2]/a[1]
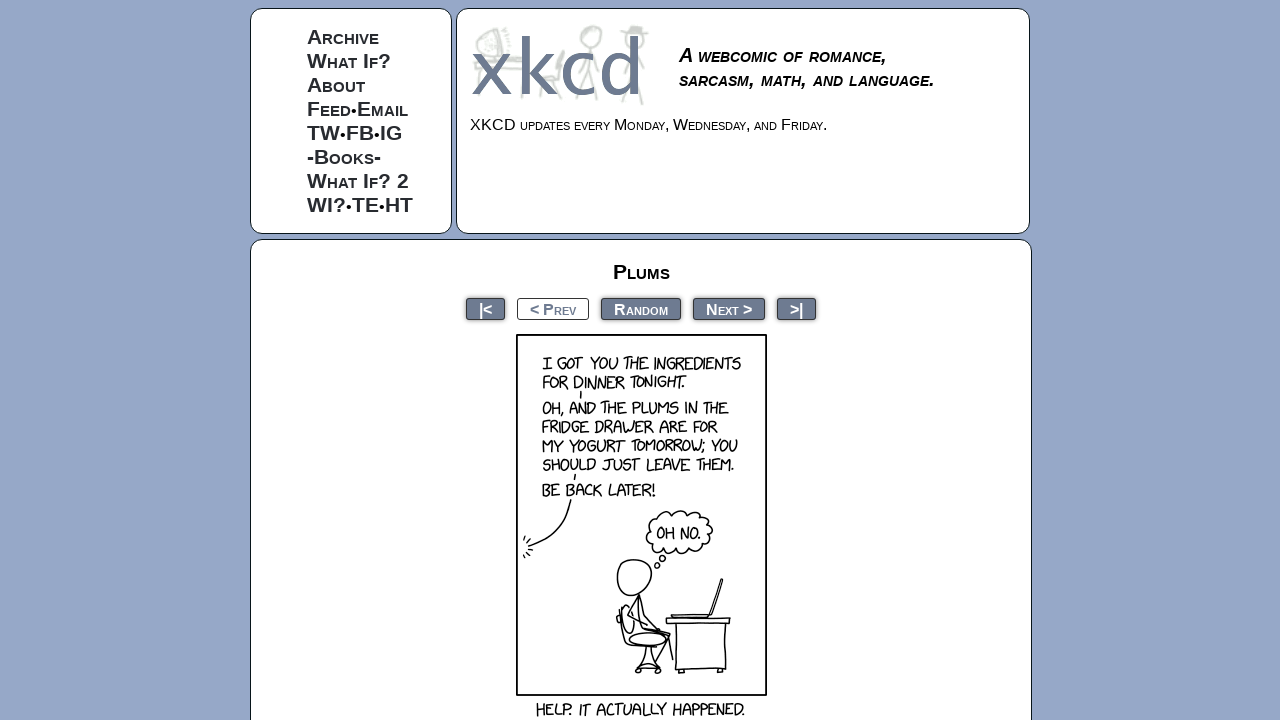

Waited for new comic image to load after second navigation
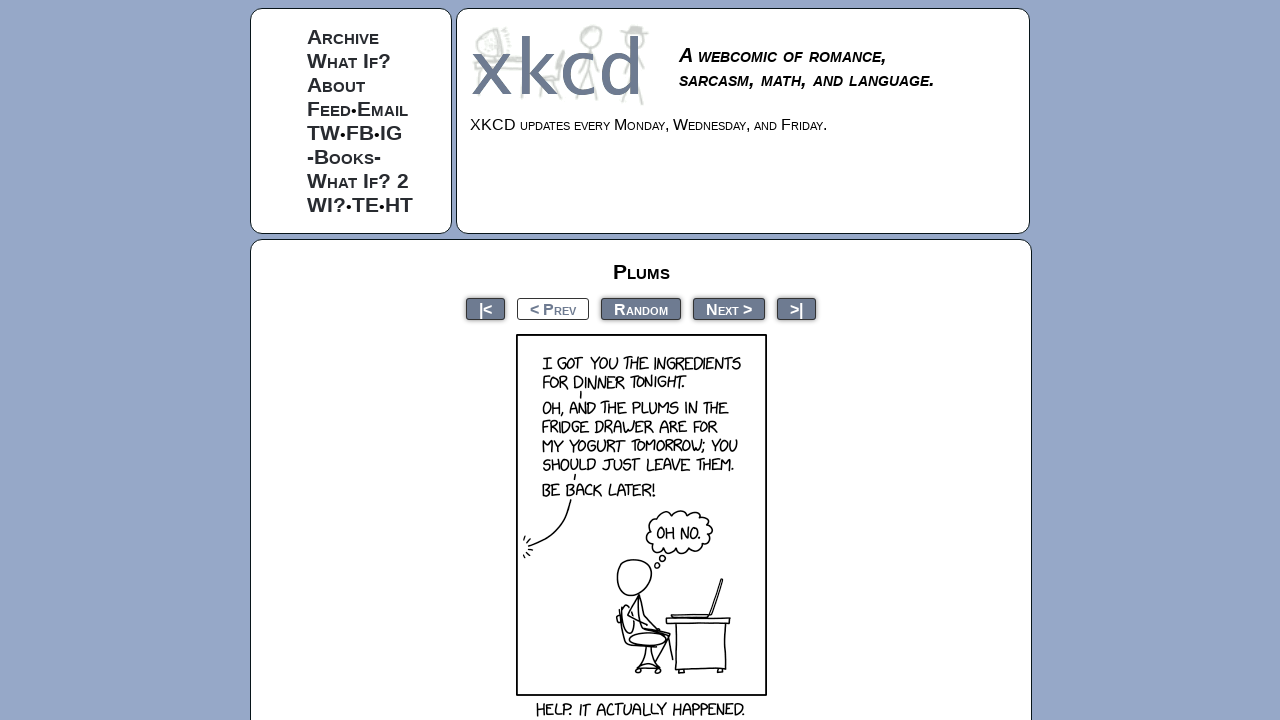

Retrieved second comic image source attribute
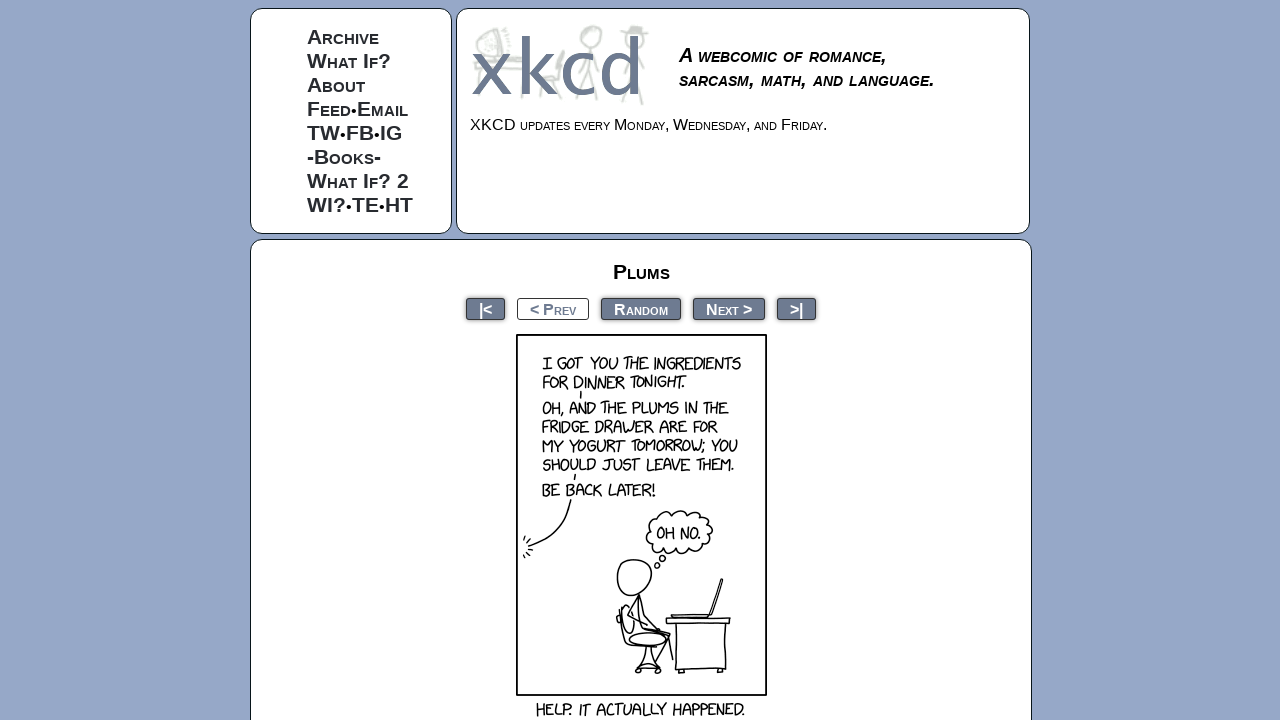

Verified that comic images are different after navigation
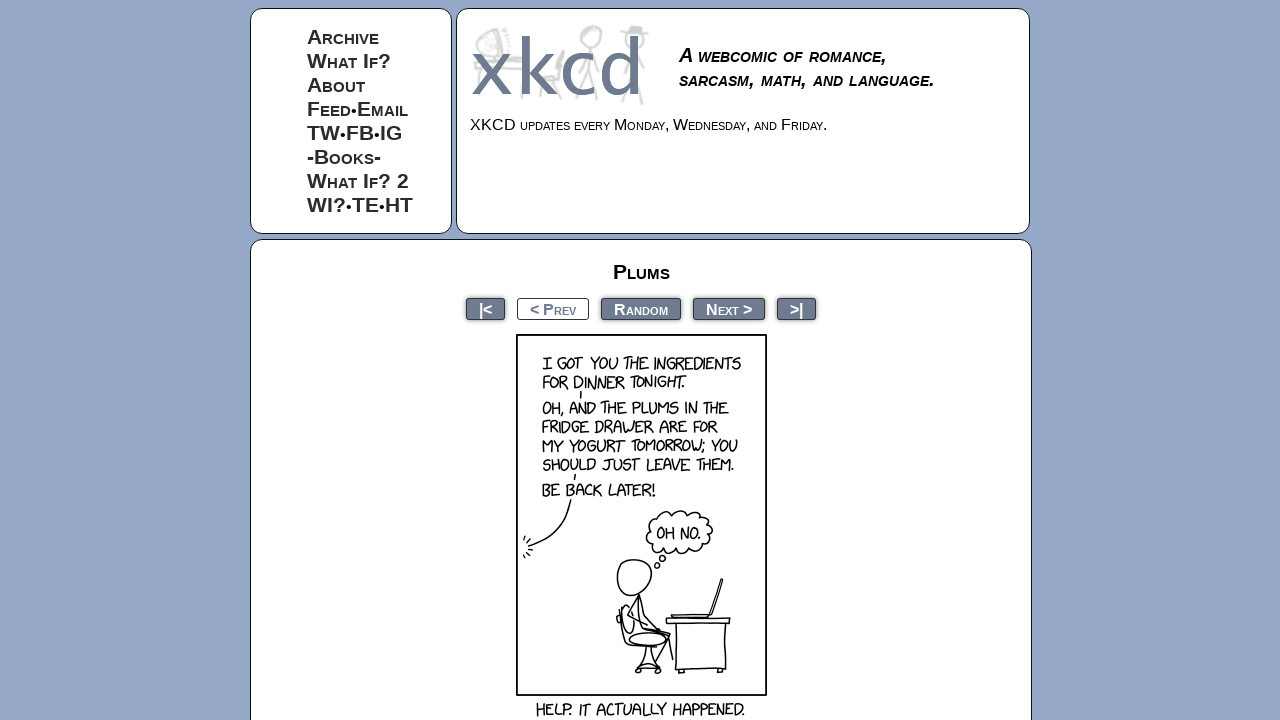

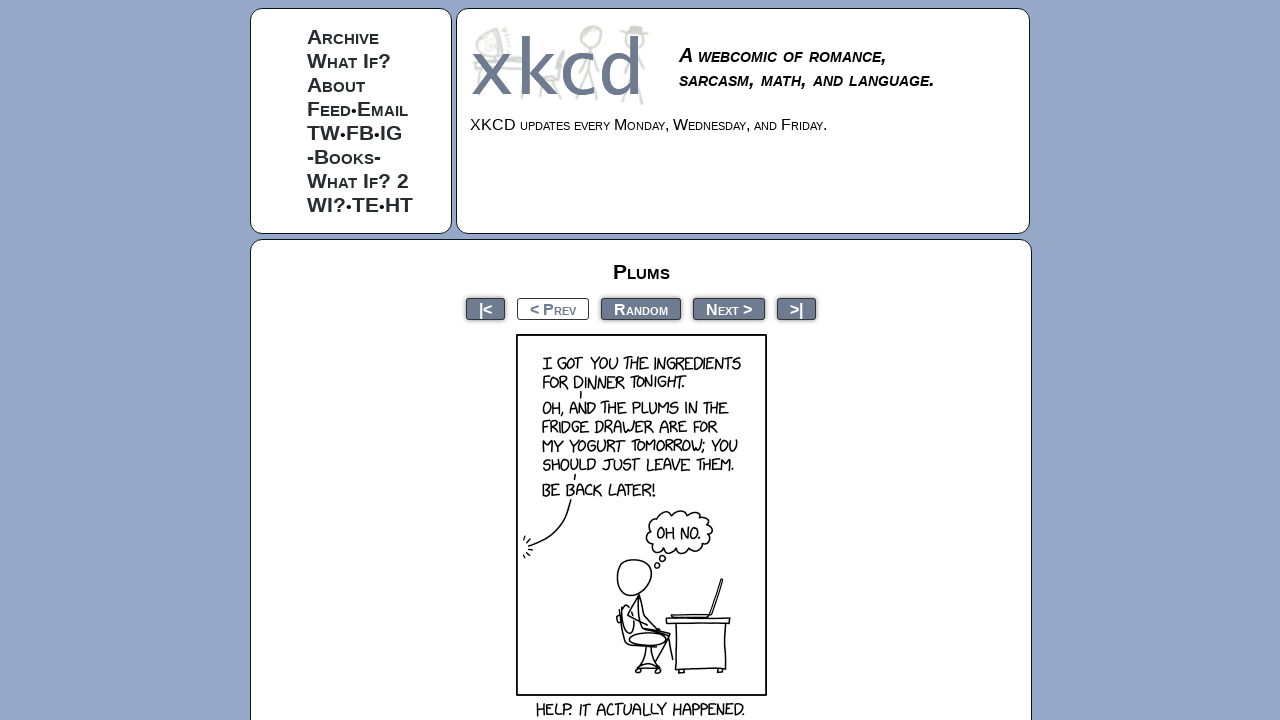